Tests various form interactions including filling username, clicking forgot password, entering details in reset form, returning to login, and completing the login process

Starting URL: https://rahulshettyacademy.com/locatorspractice/

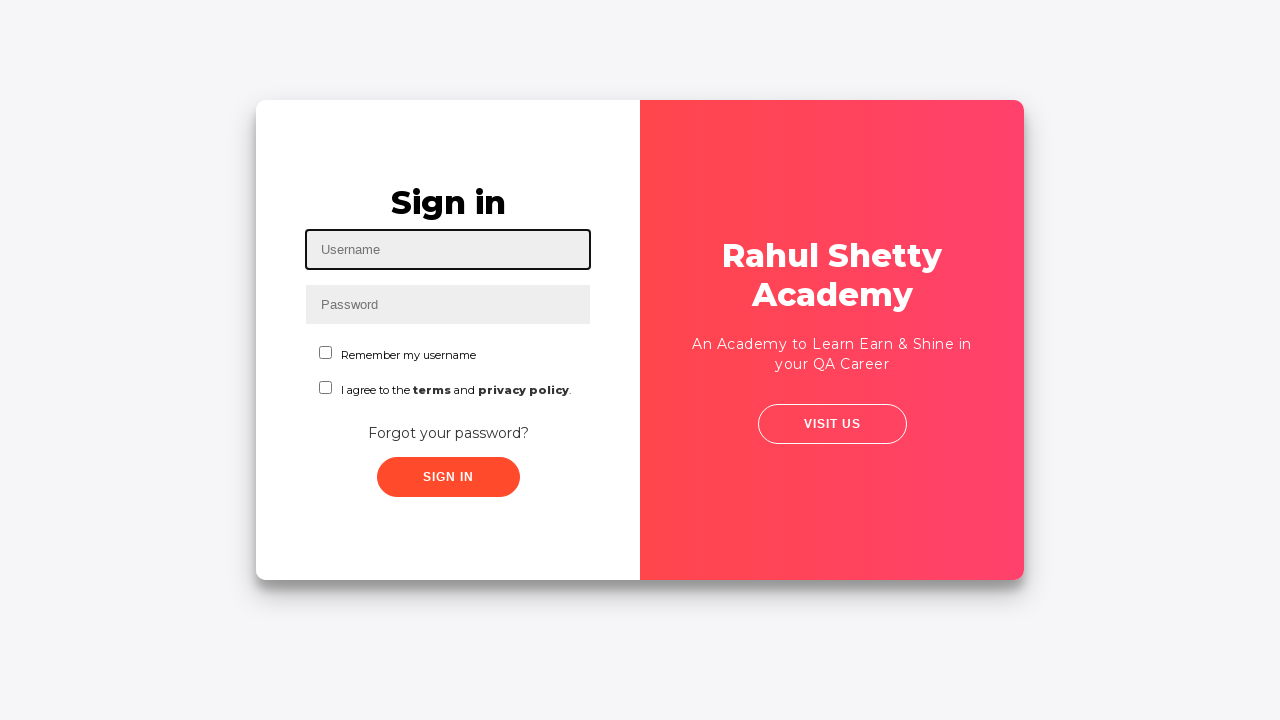

Filled username field with 'shubham' on #inputUsername
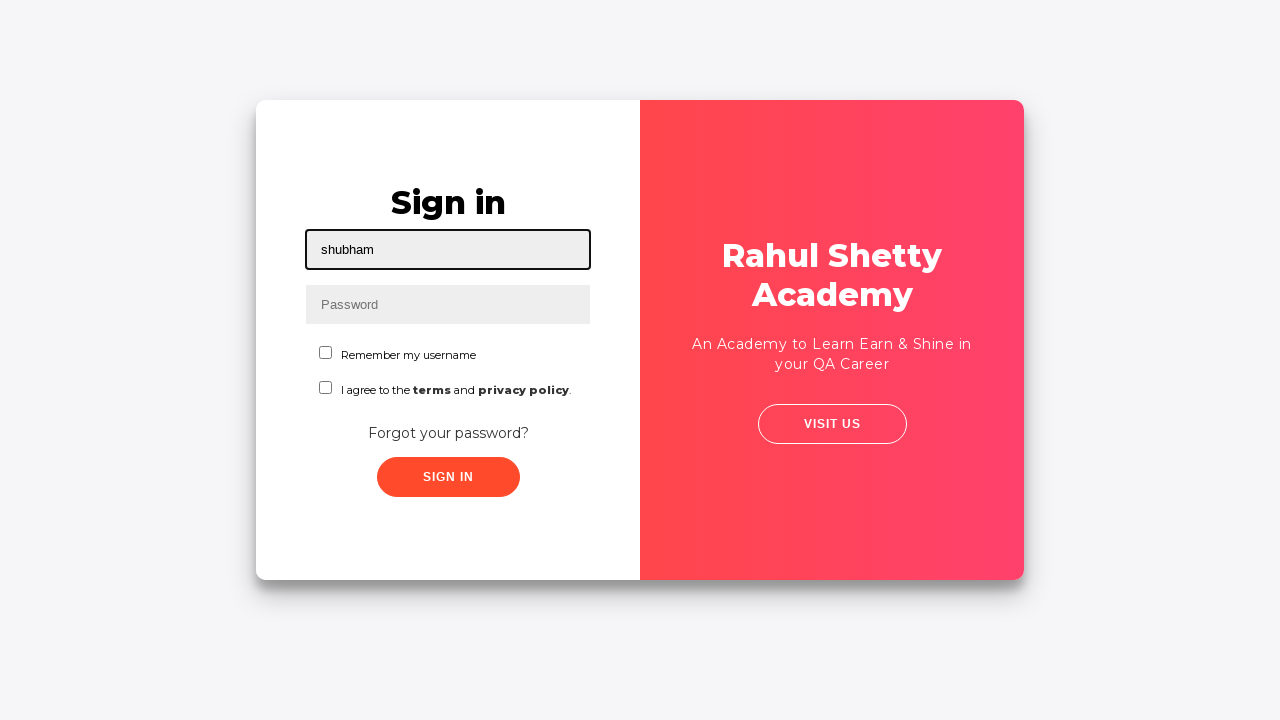

Clicked sign in button without password (expected error) at (448, 477) on .signInBtn
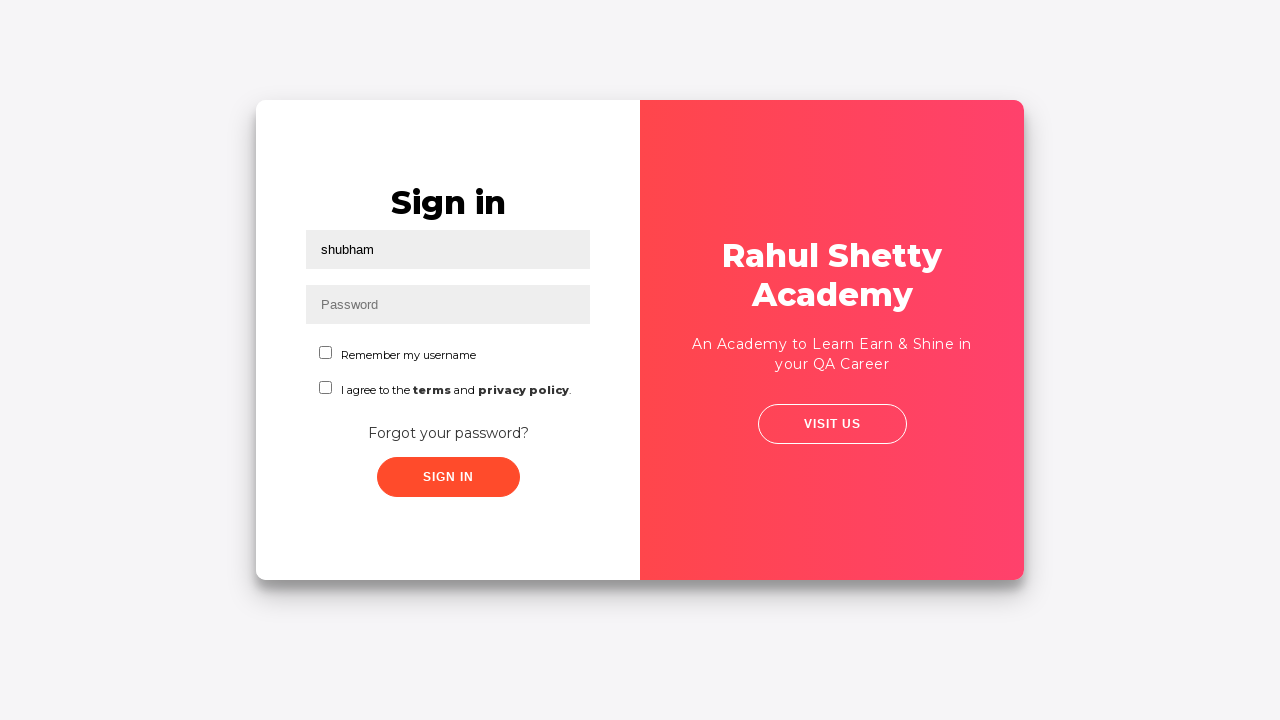

Error message appeared on login page
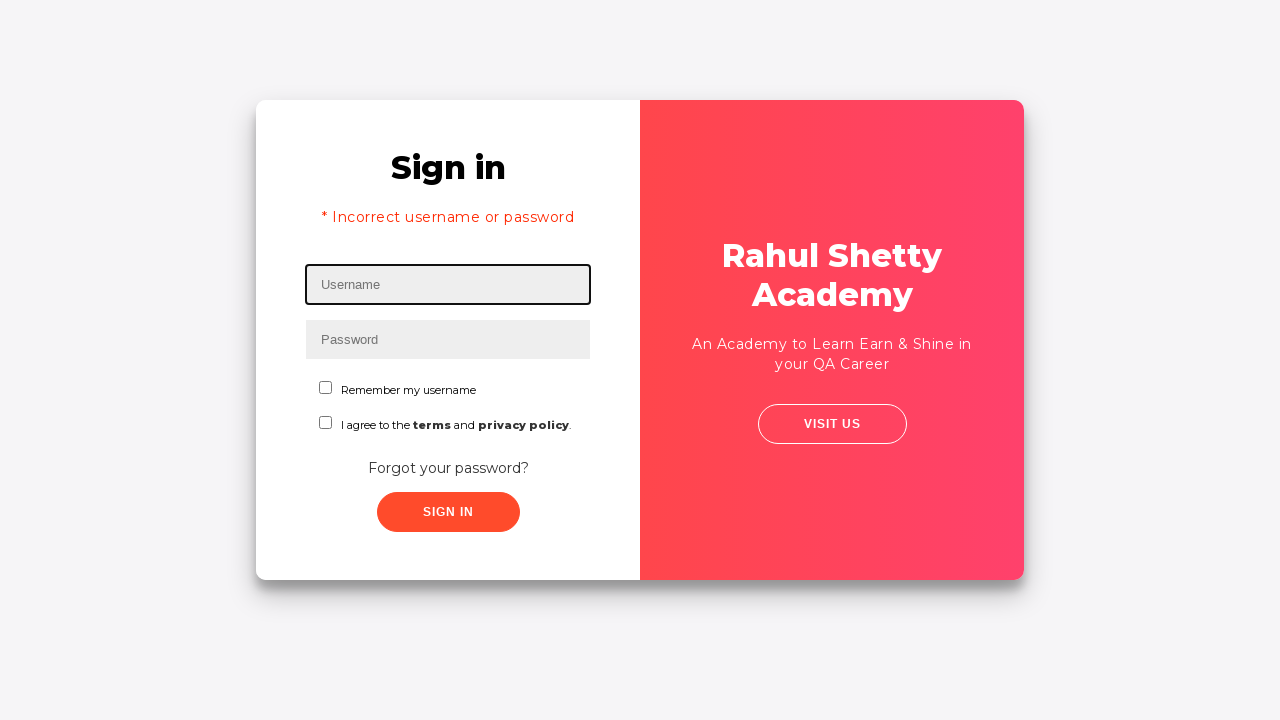

Clicked 'Forgot your password?' link at (448, 468) on text=Forgot your password?
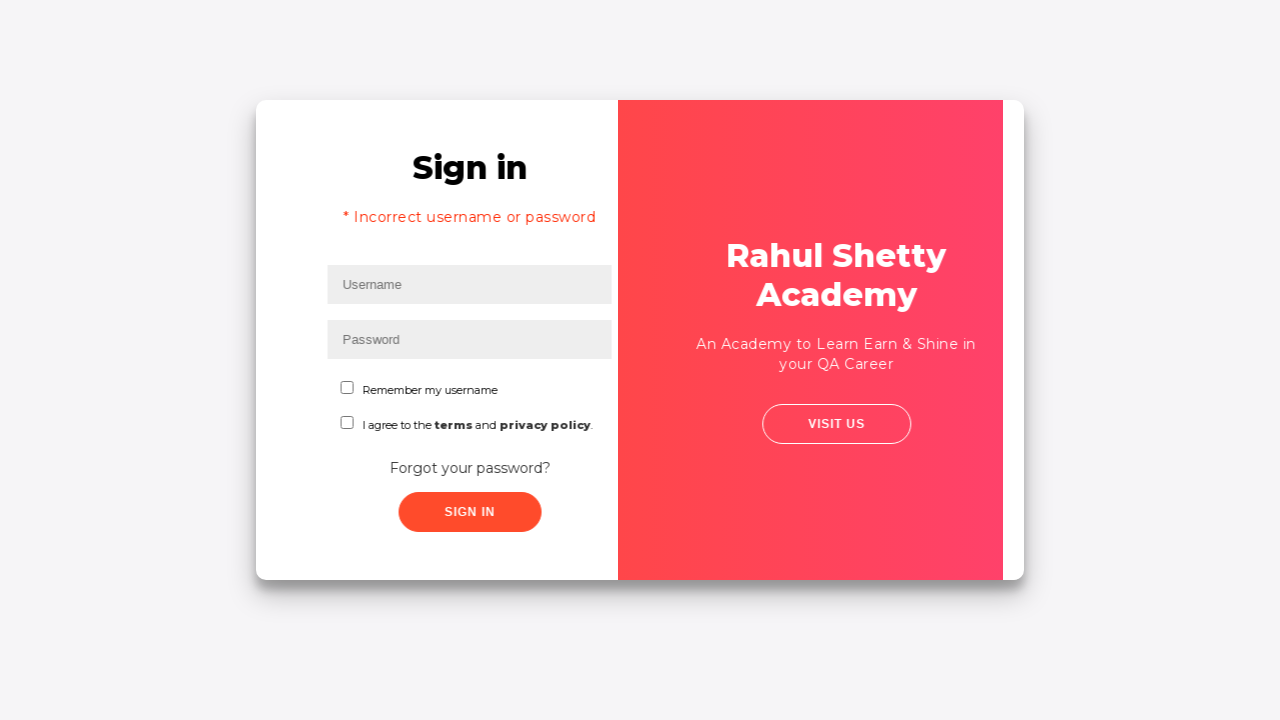

Filled name field with 'myname' in password reset form on input[placeholder='Name']
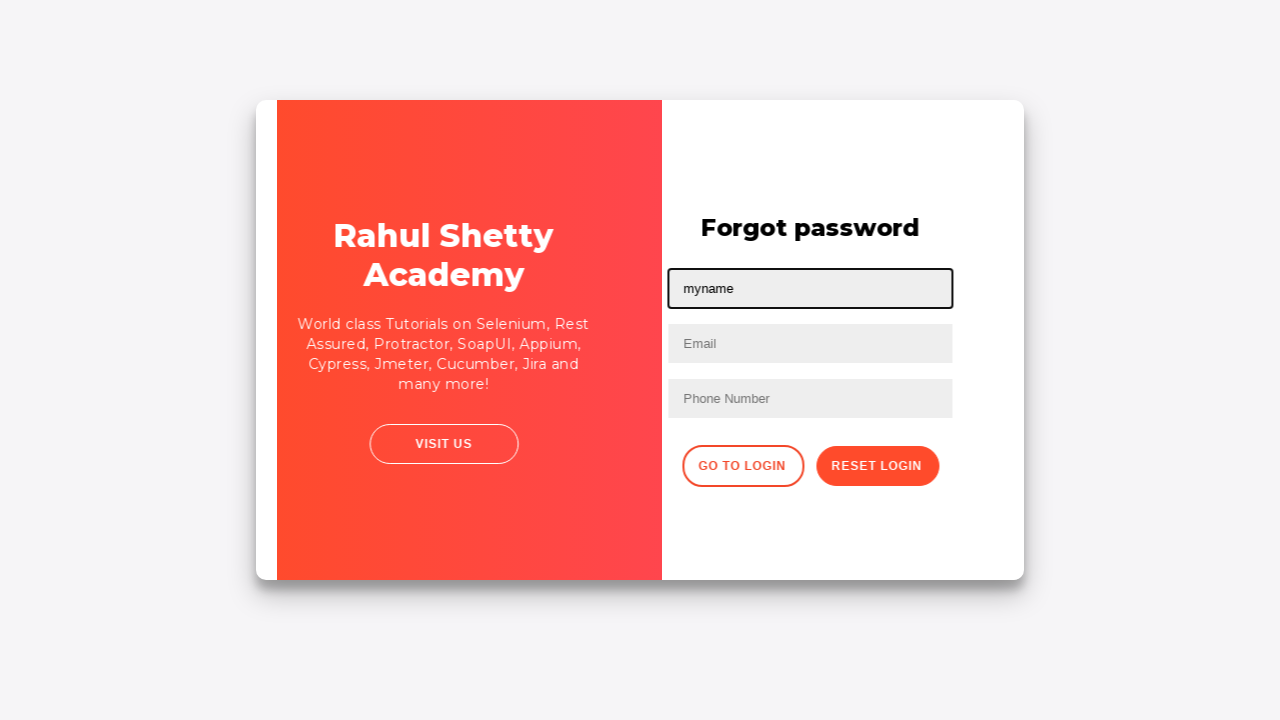

Cleared email field on input[placeholder='Email']
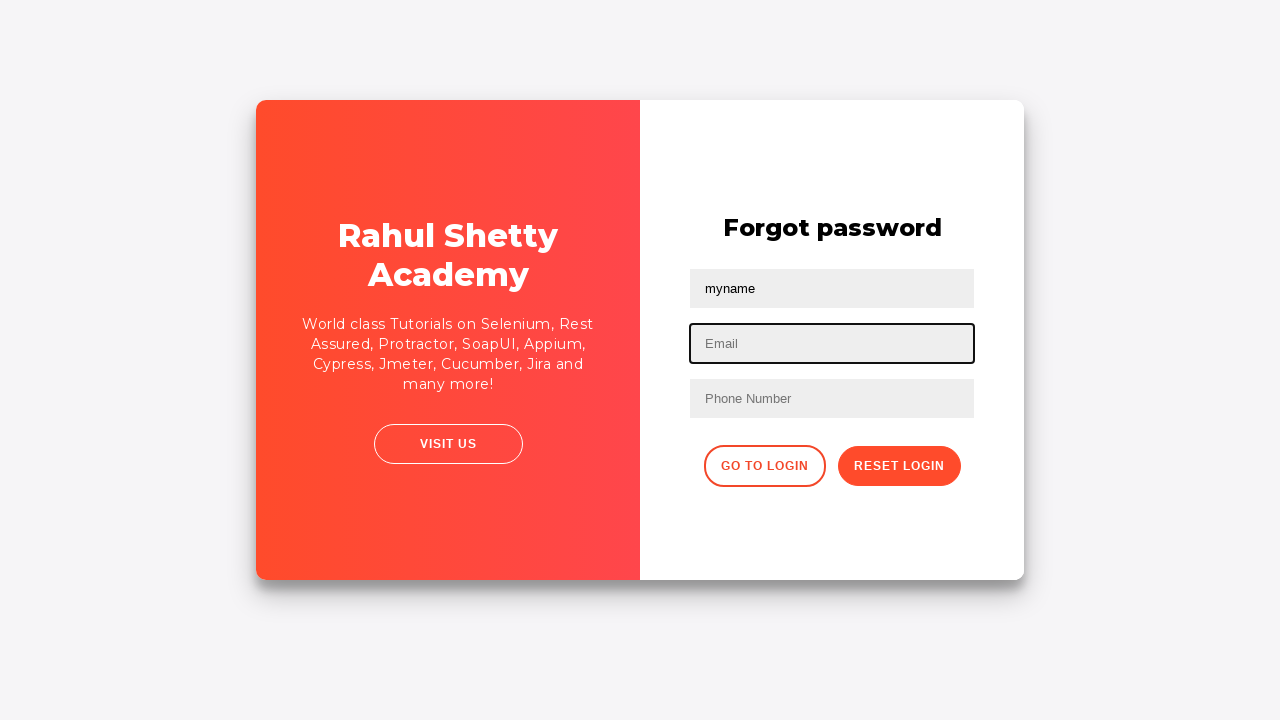

Filled email field with 'test' on input[type='text']:nth-child(3)
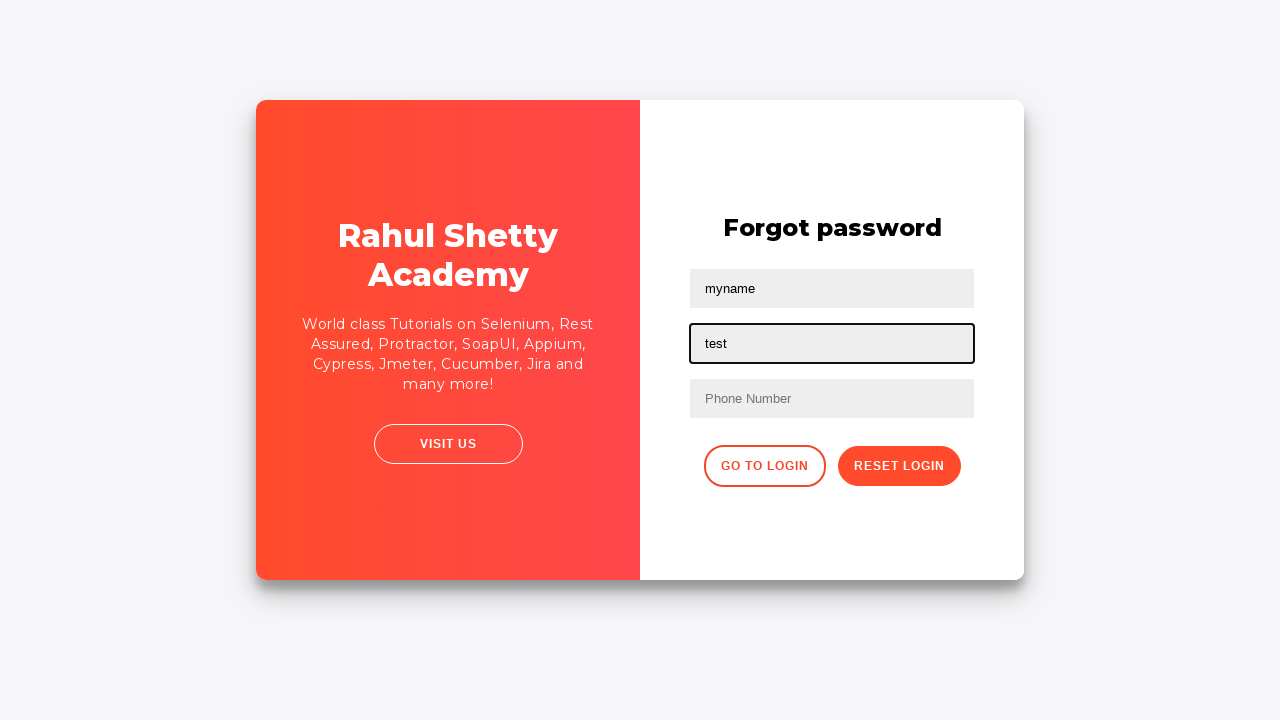

Cleared phone number field on //input[@type='text'][2]
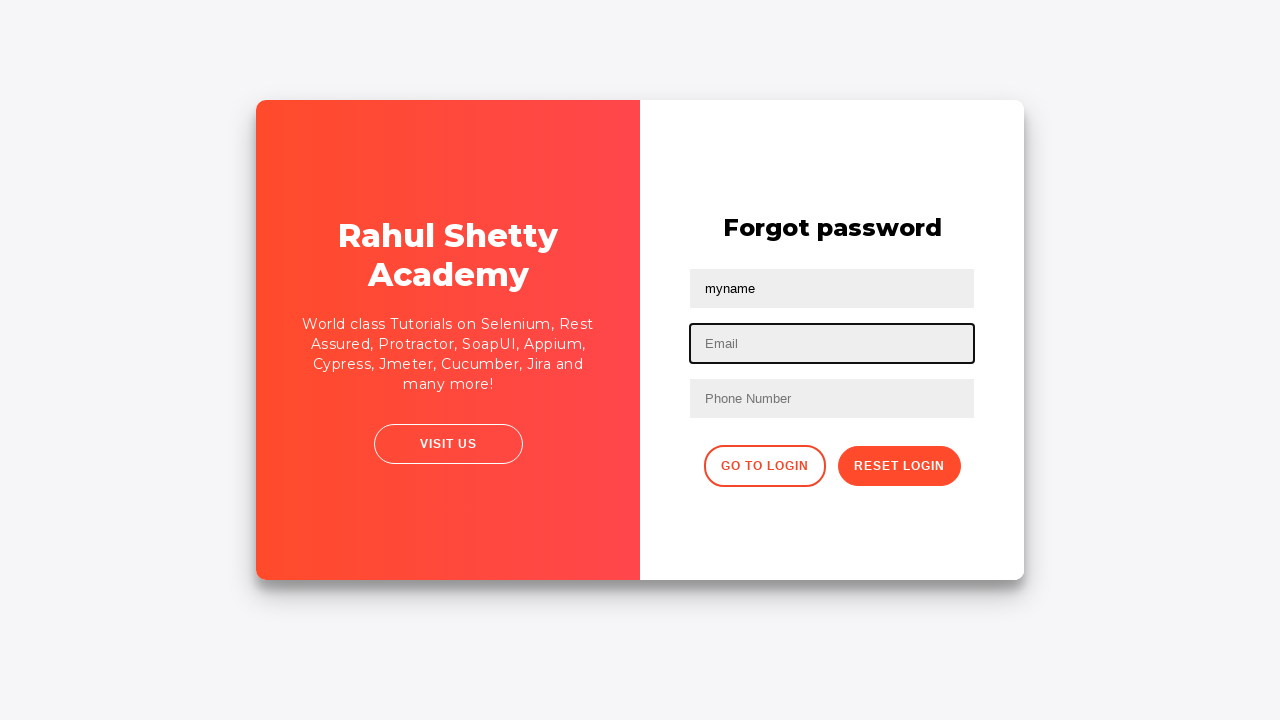

Filled phone number field with '87528562' on //form/input[3]
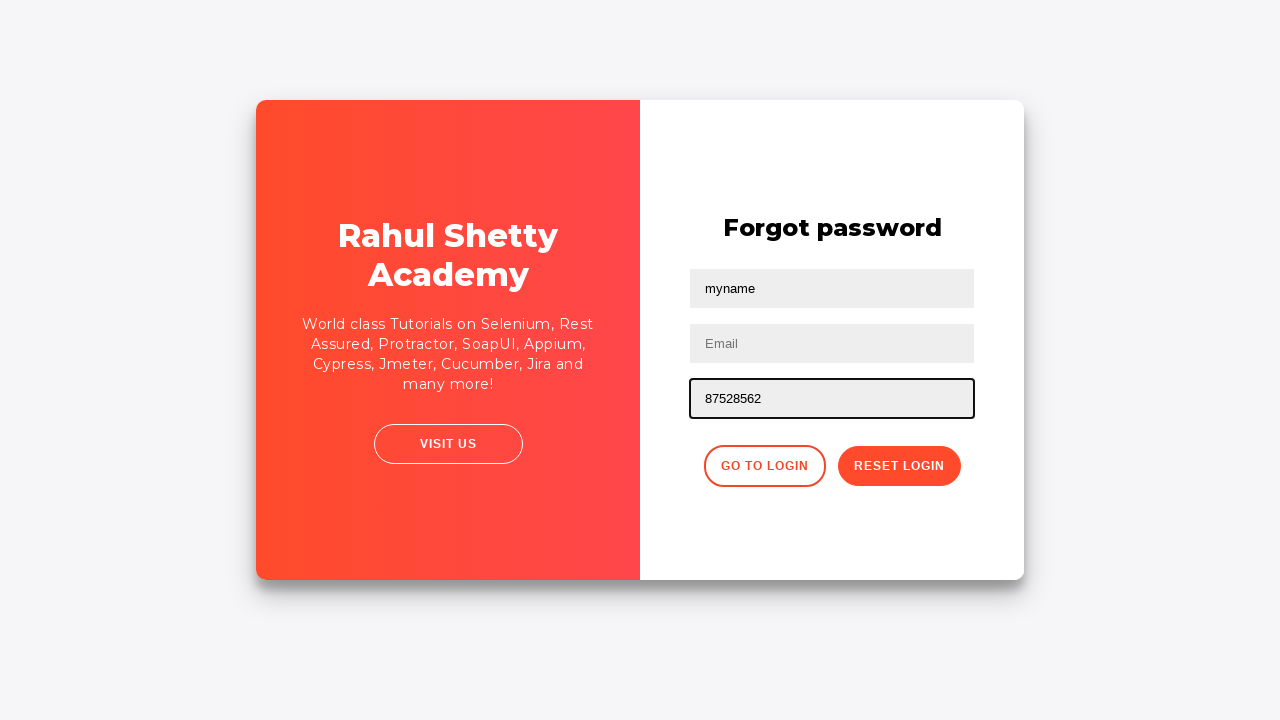

Clicked reset password button at (899, 466) on .reset-pwd-btn
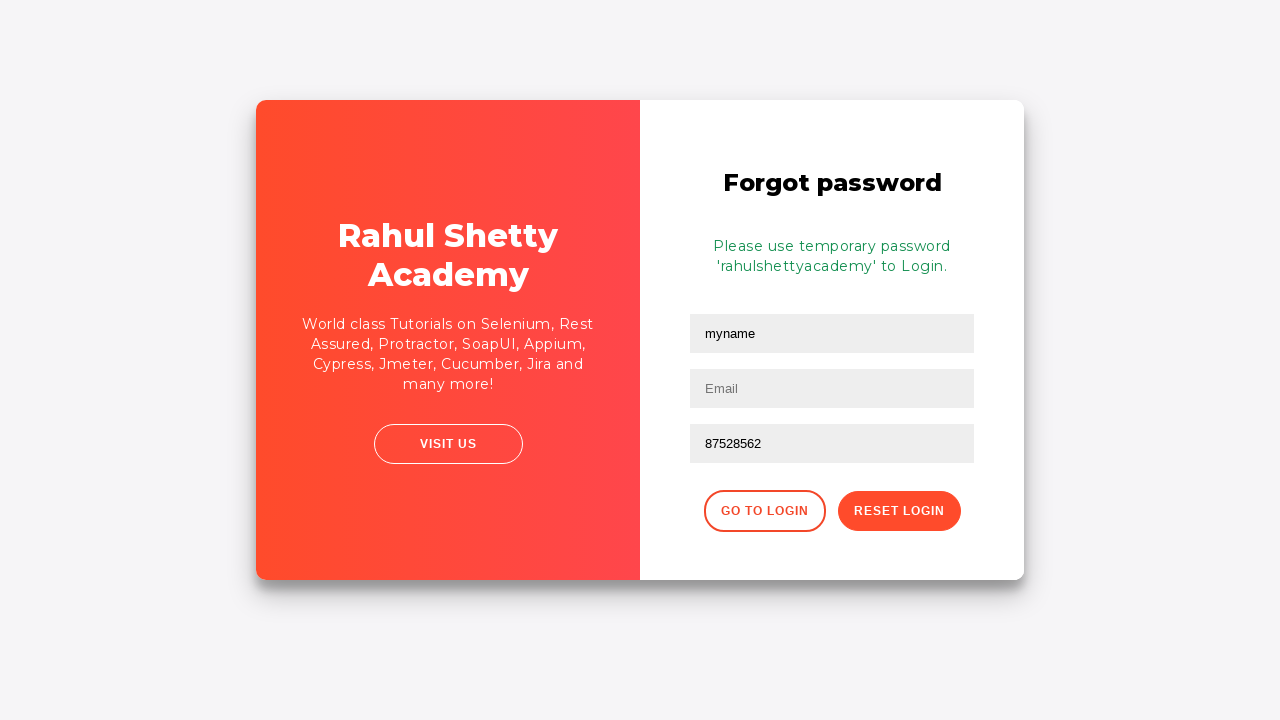

Password reset success message appeared
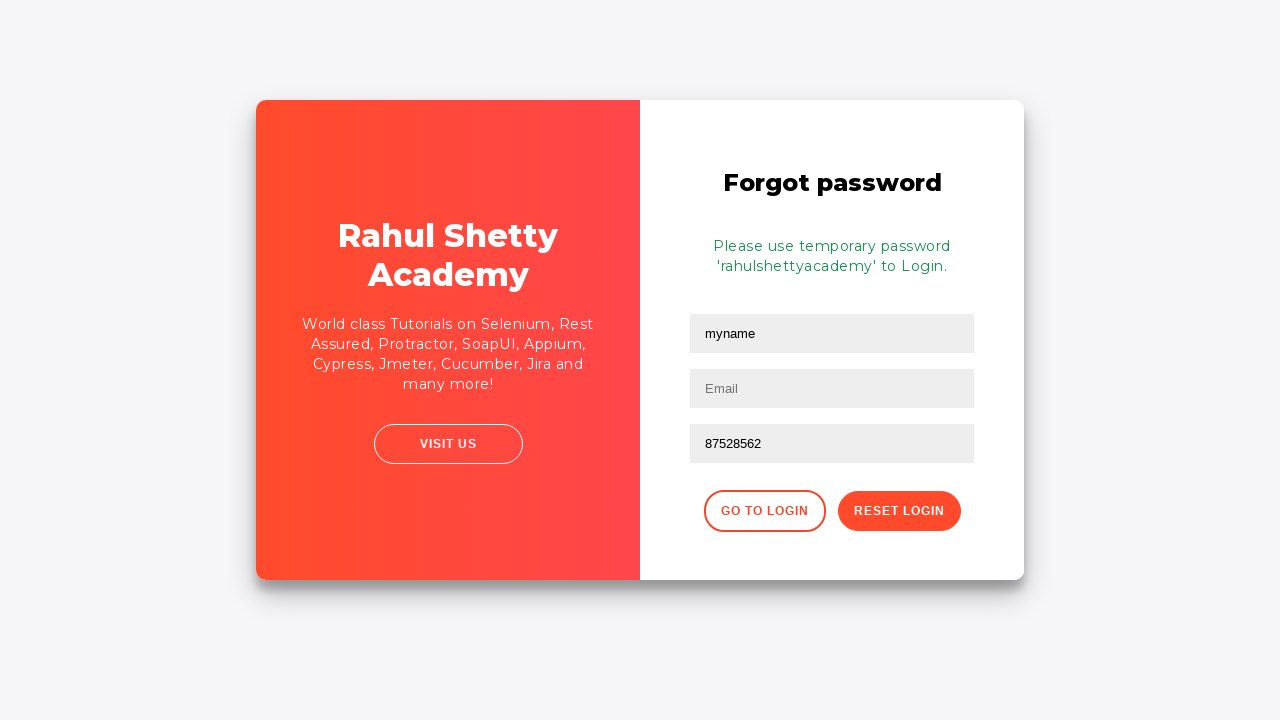

Clicked 'Go to Login' button to return to login page at (764, 511) on button.go-to-login-btn
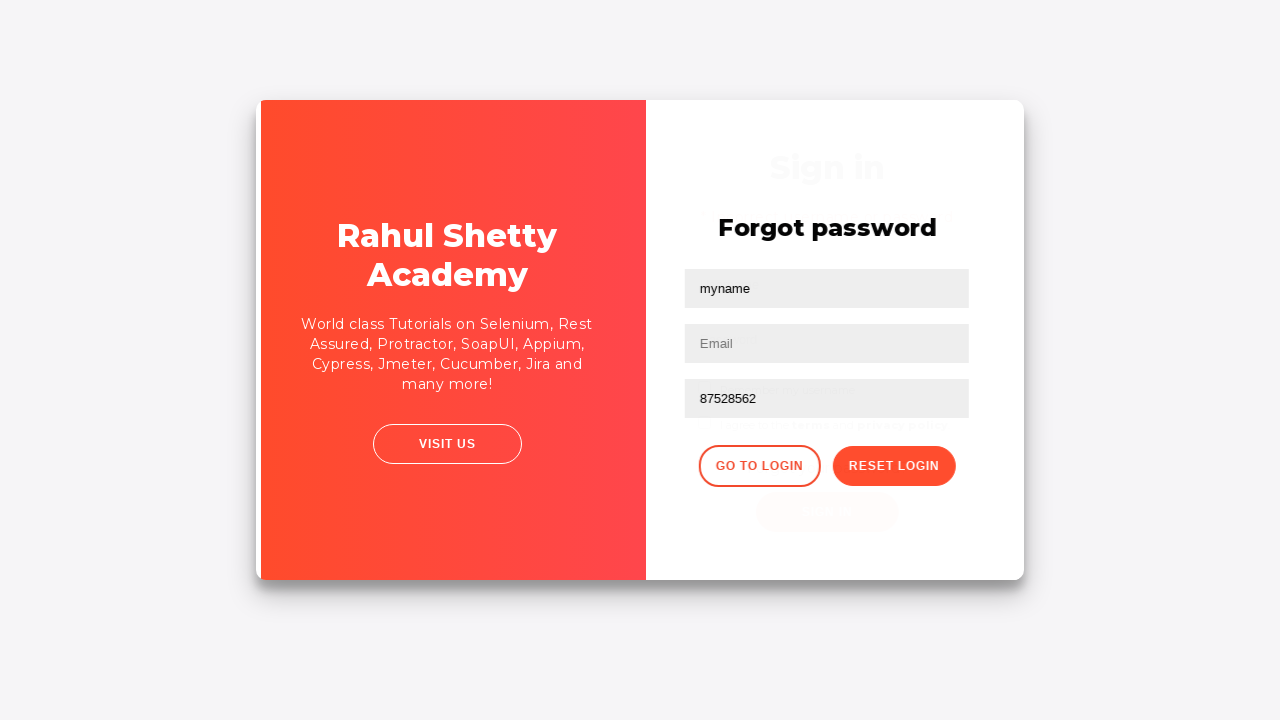

Waited for page transition to complete
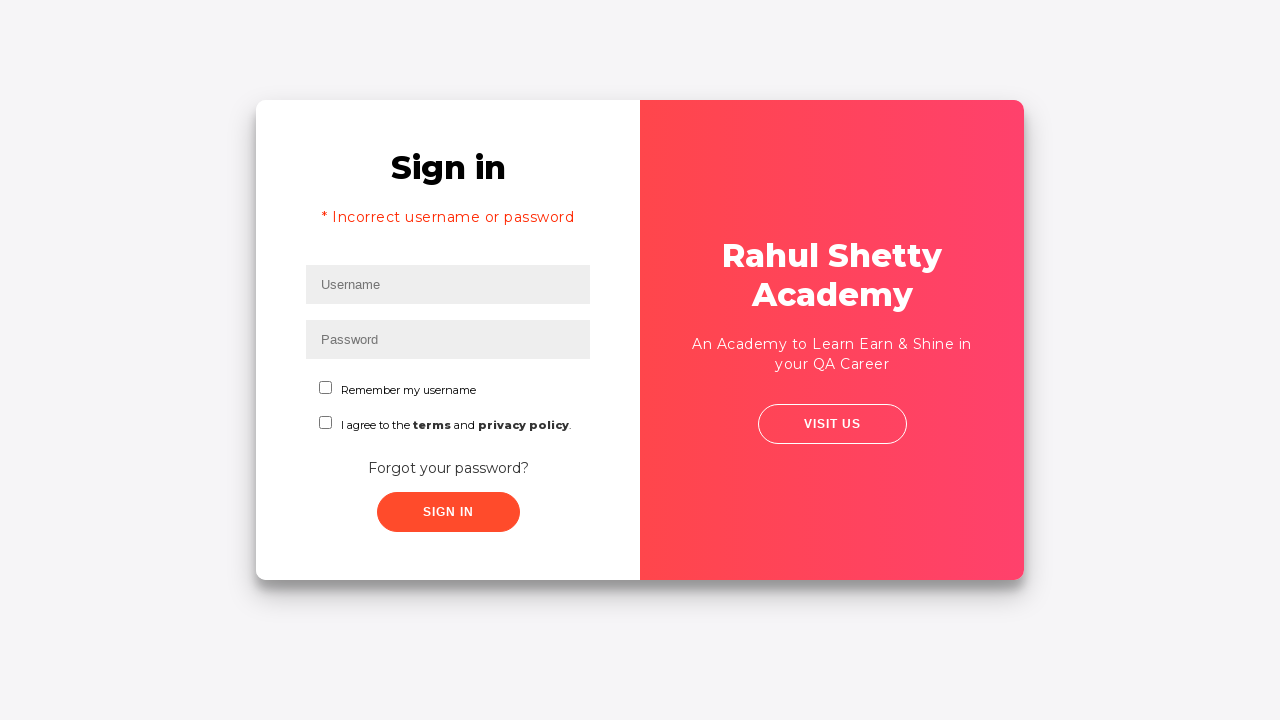

Filled username field with 'shubham' on login form on #inputUsername
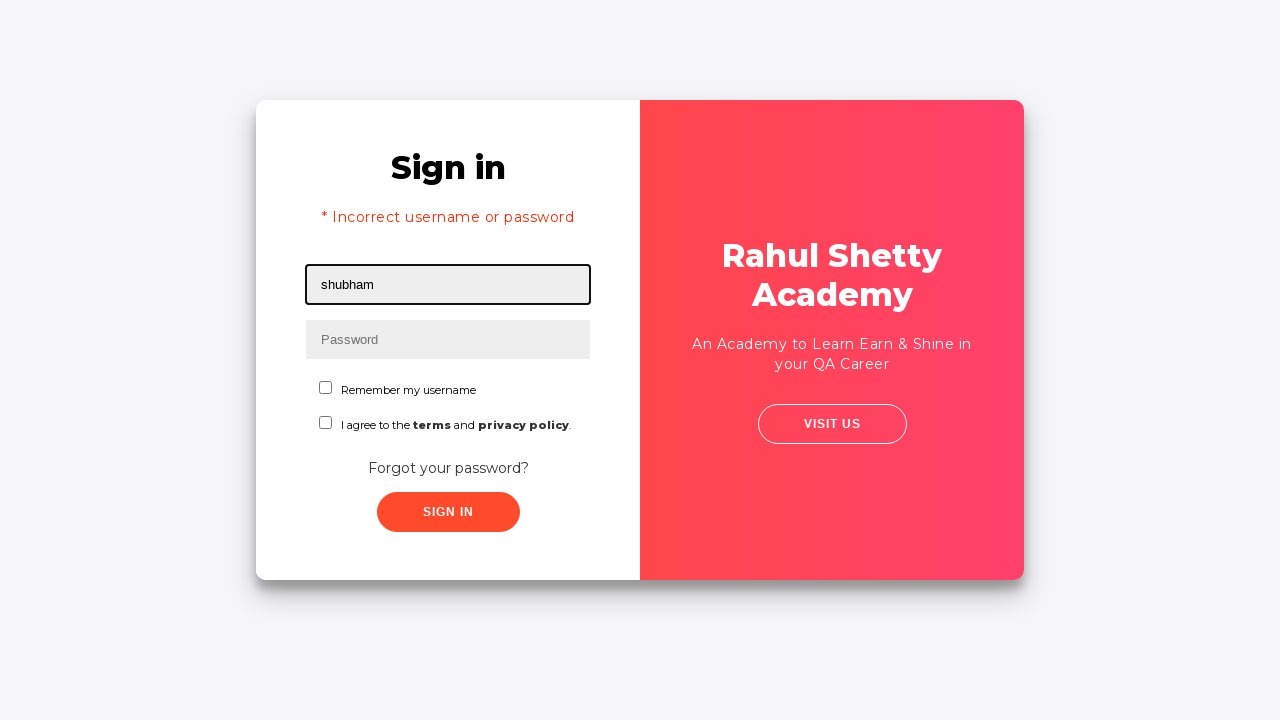

Filled password field with 'rahulshettyacademy' on input[type='password']
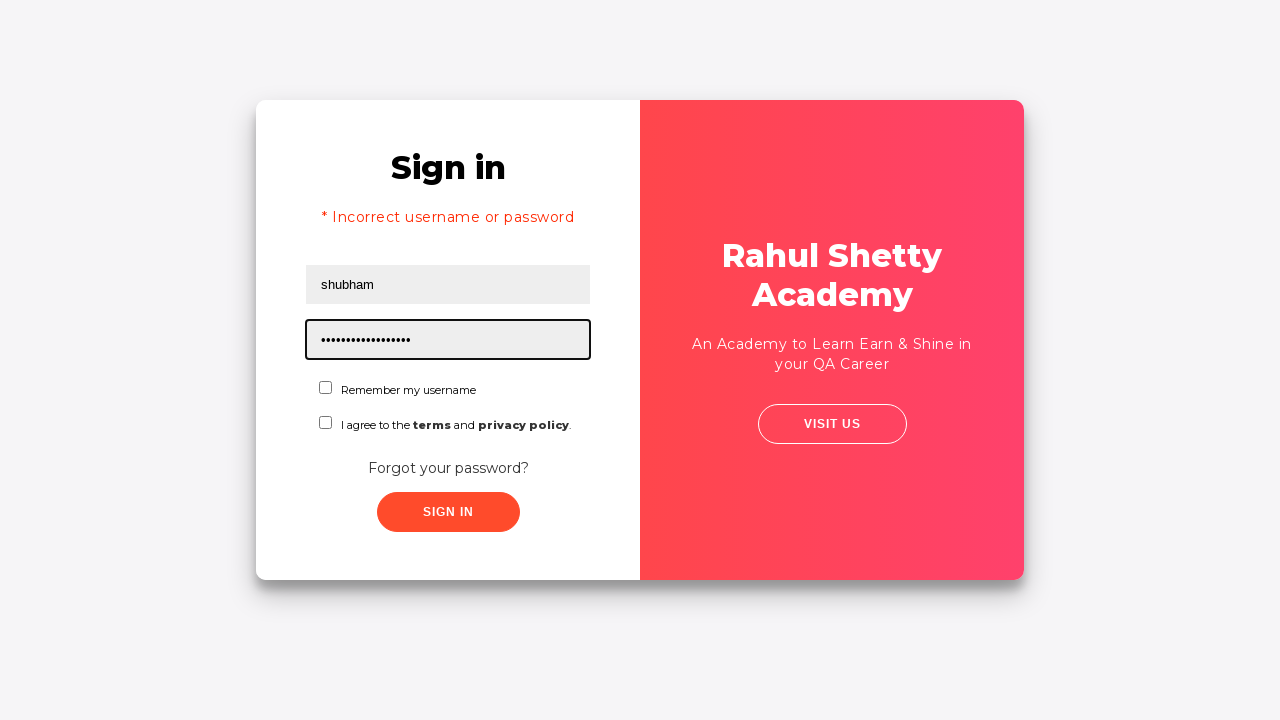

Checked 'Remember me' checkbox at (326, 388) on #chkboxOne
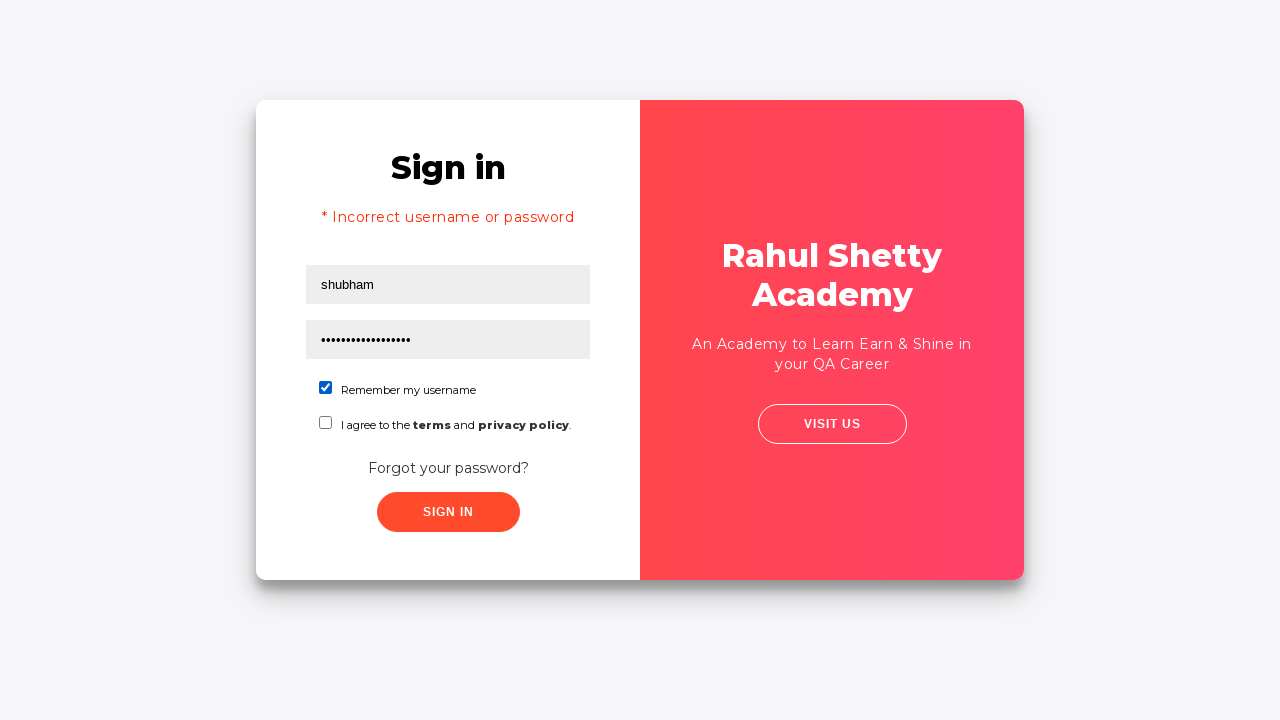

Clicked submit button to complete login at (448, 512) on xpath=//button[contains(@class,'submit')]
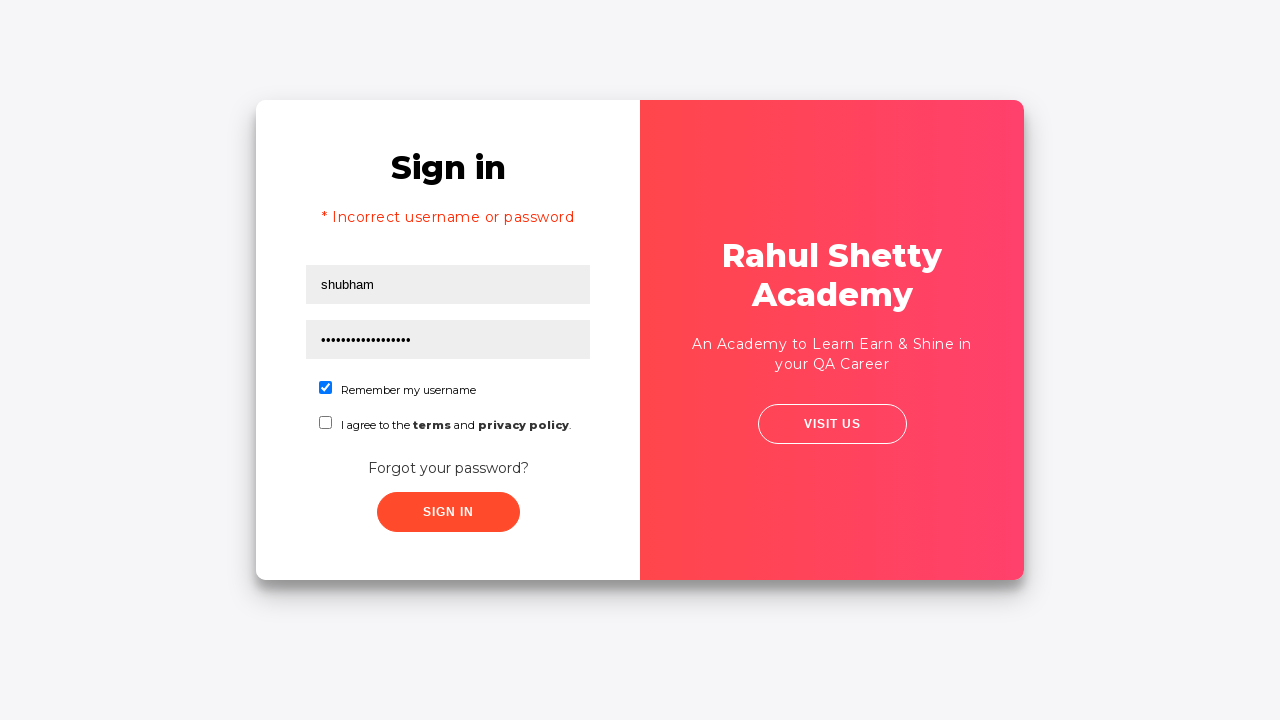

Clicked logout button at (1184, 55) on .logout-btn
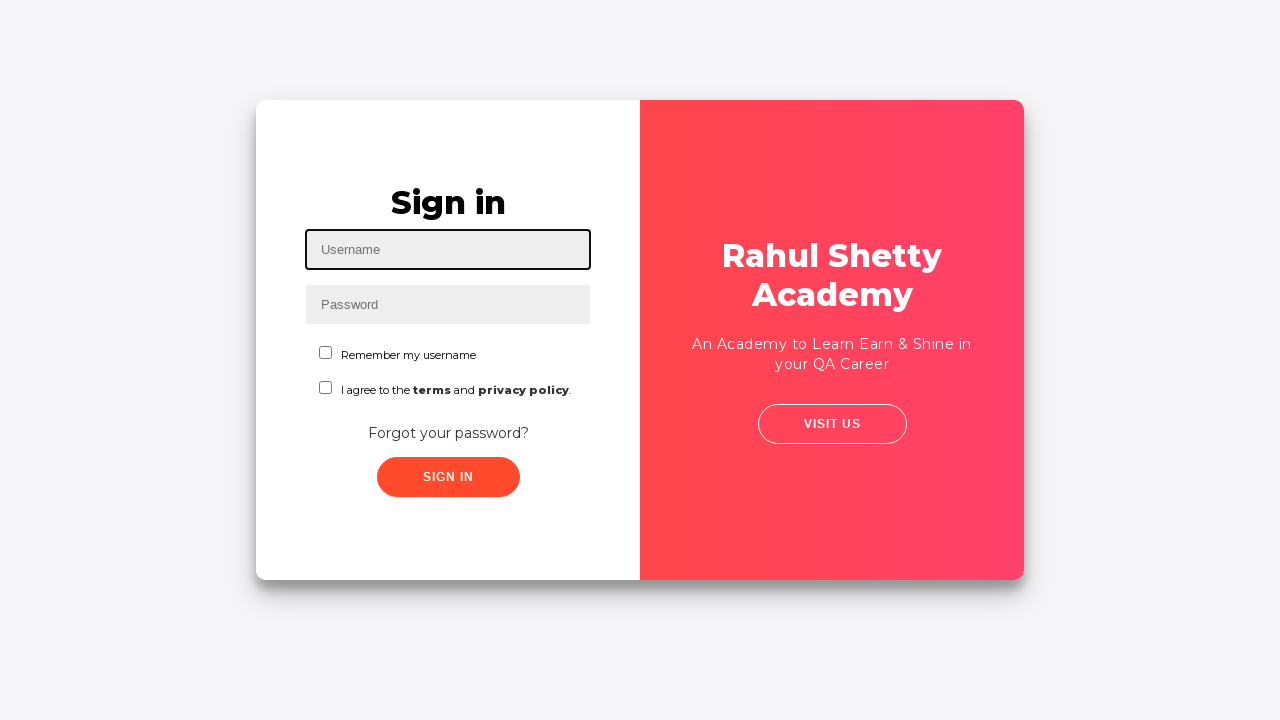

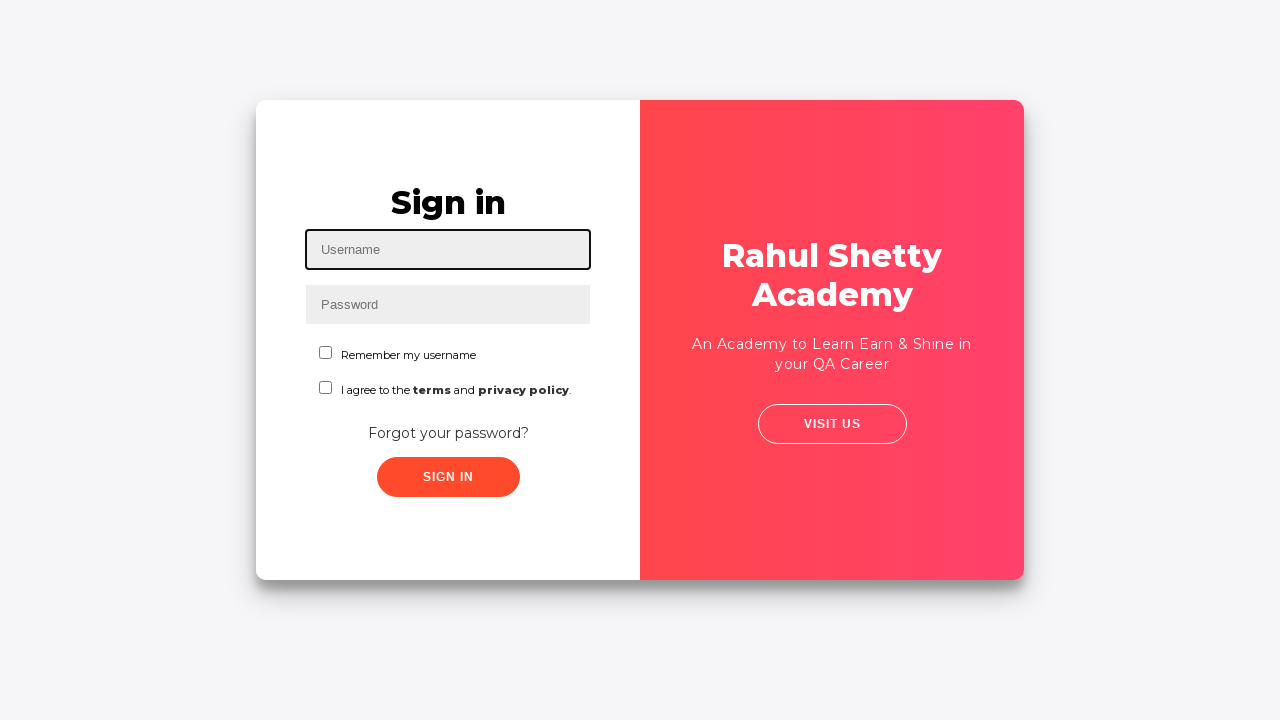